Tests dynamic controls on a page by removing a checkbox, verifying it's gone, then enabling a disabled text input field and verifying it's enabled

Starting URL: https://the-internet.herokuapp.com/dynamic_controls

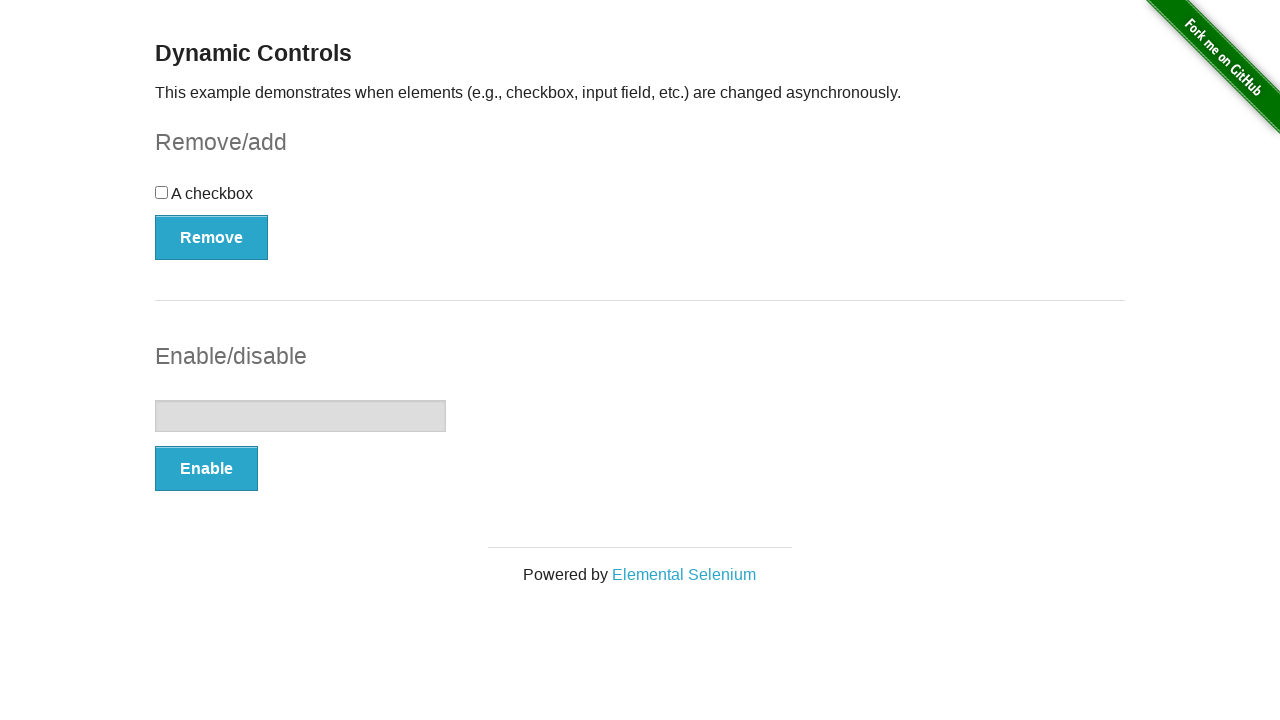

Navigated to dynamic controls page
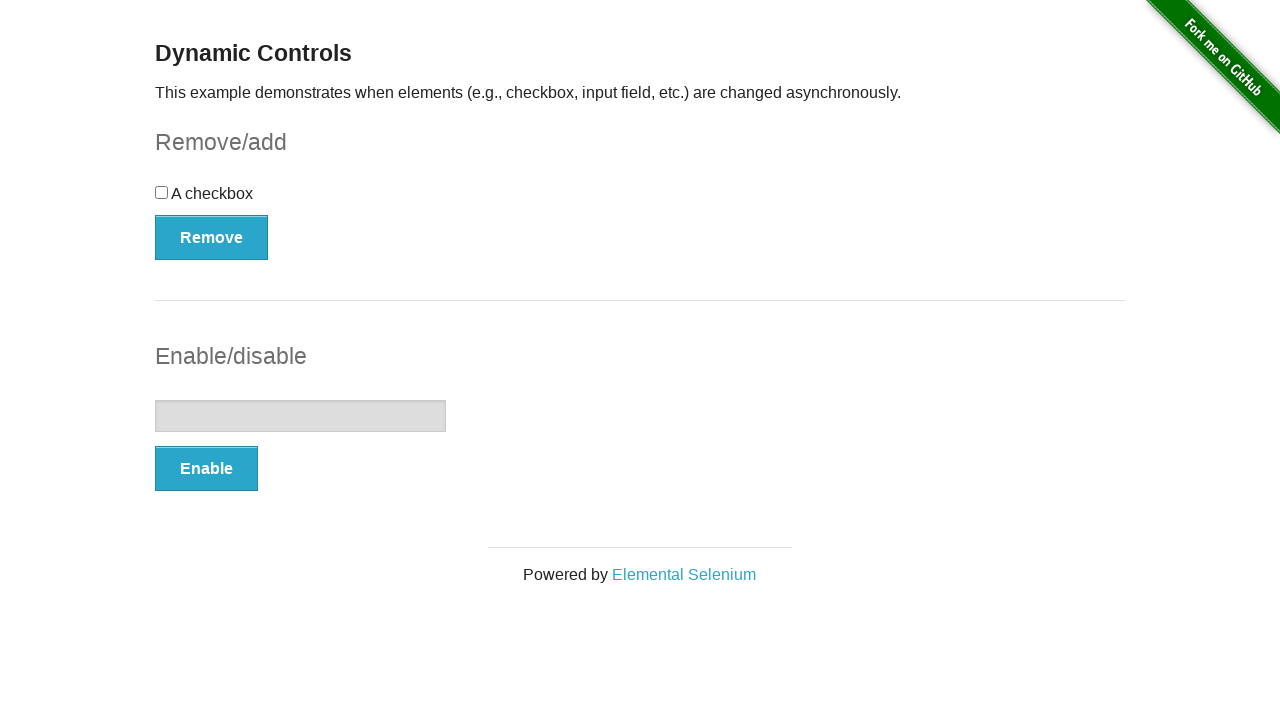

Clicked Remove button to remove checkbox at (212, 237) on xpath=//*[@onclick='swapCheckbox()']
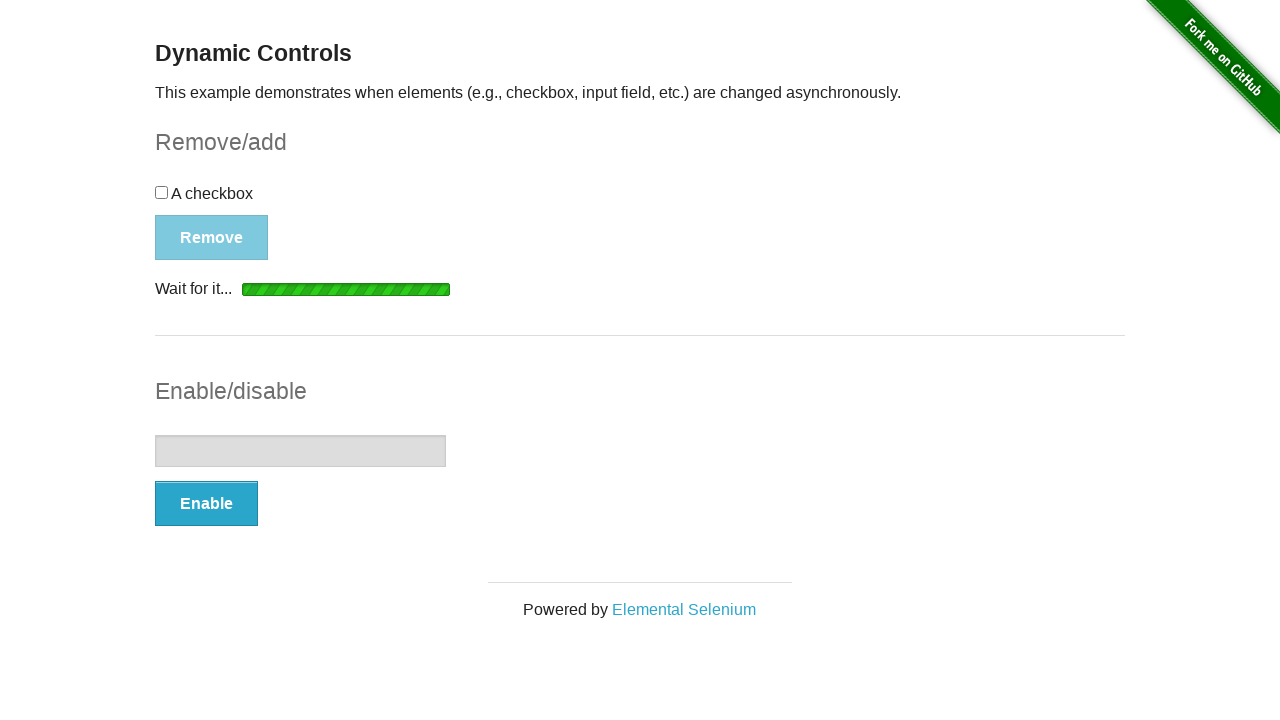

Waited for 'It's gone!' message to appear
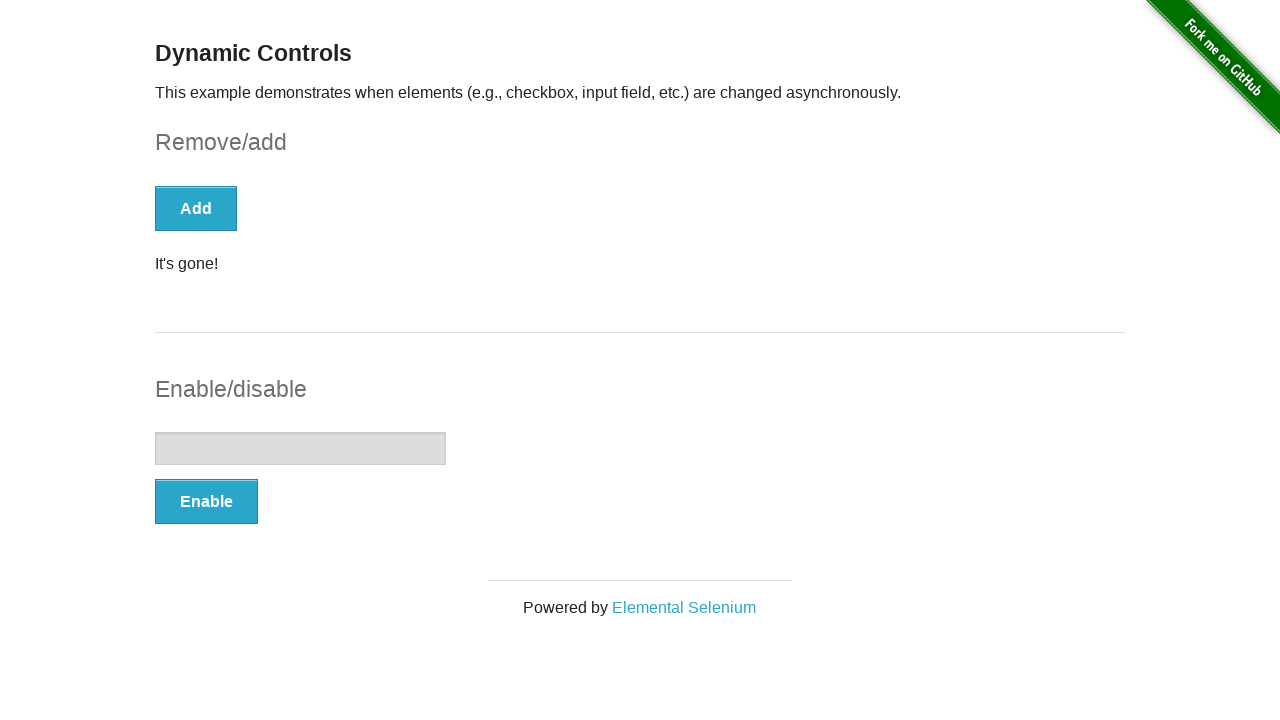

Verified checkbox is removed (count: 0)
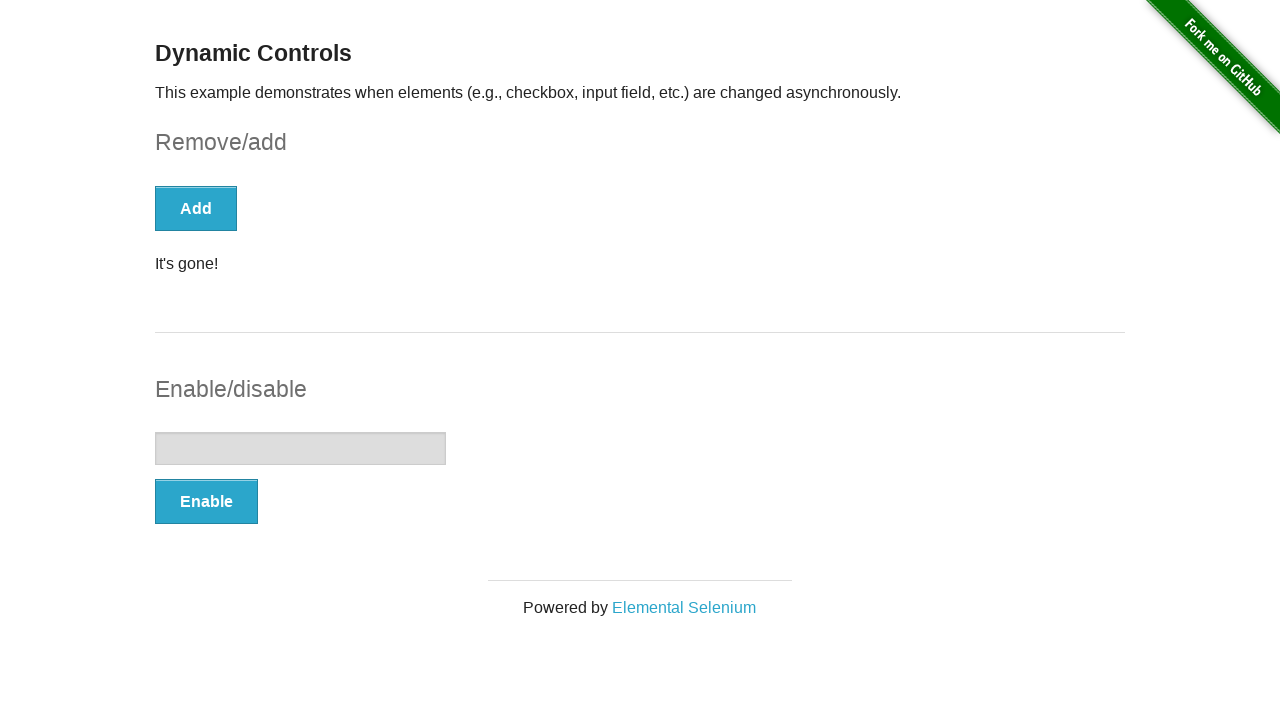

Assertion passed: checkbox successfully removed
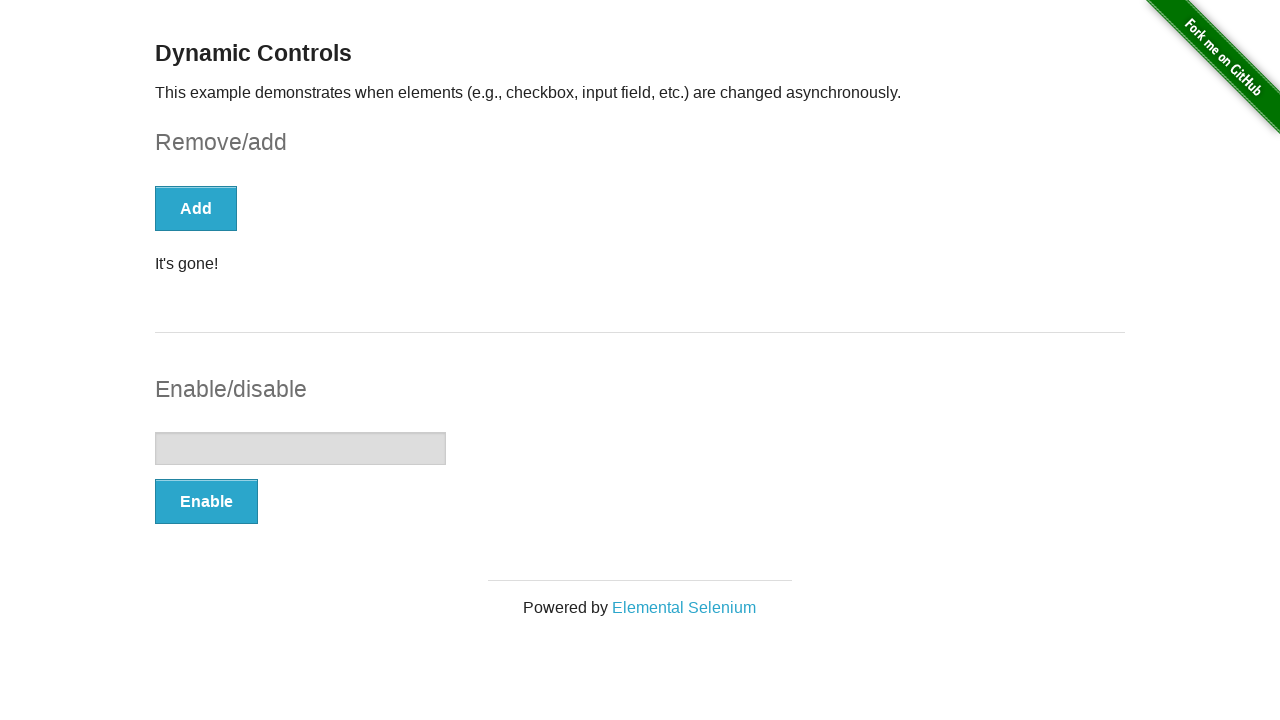

Located text input field
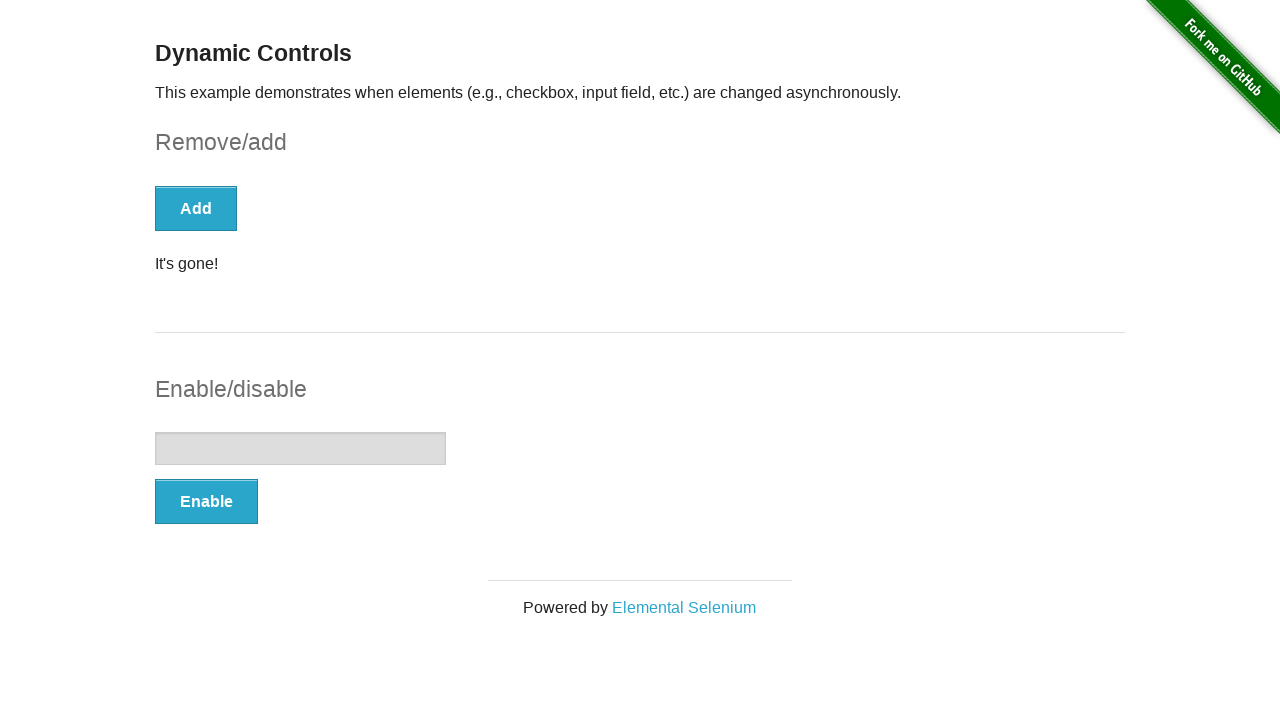

Assertion passed: text input is initially disabled
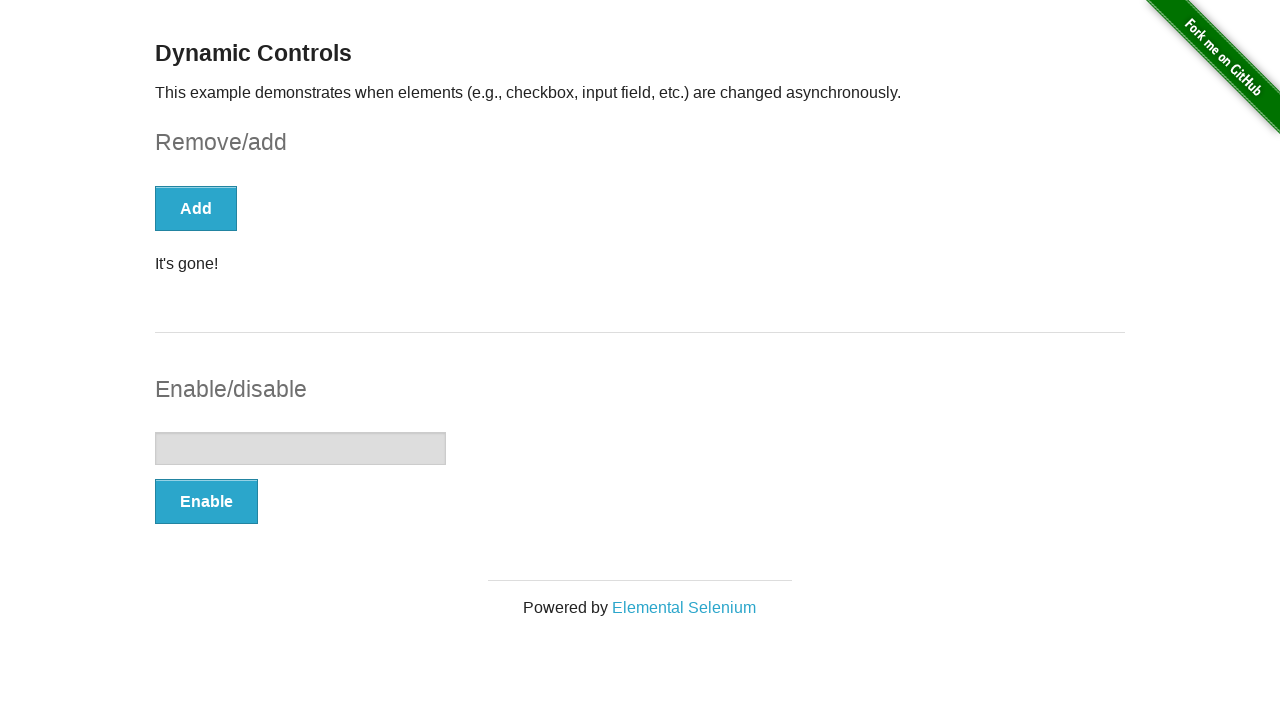

Clicked Enable button to enable text input at (206, 501) on xpath=//*[@onclick='swapInput()']
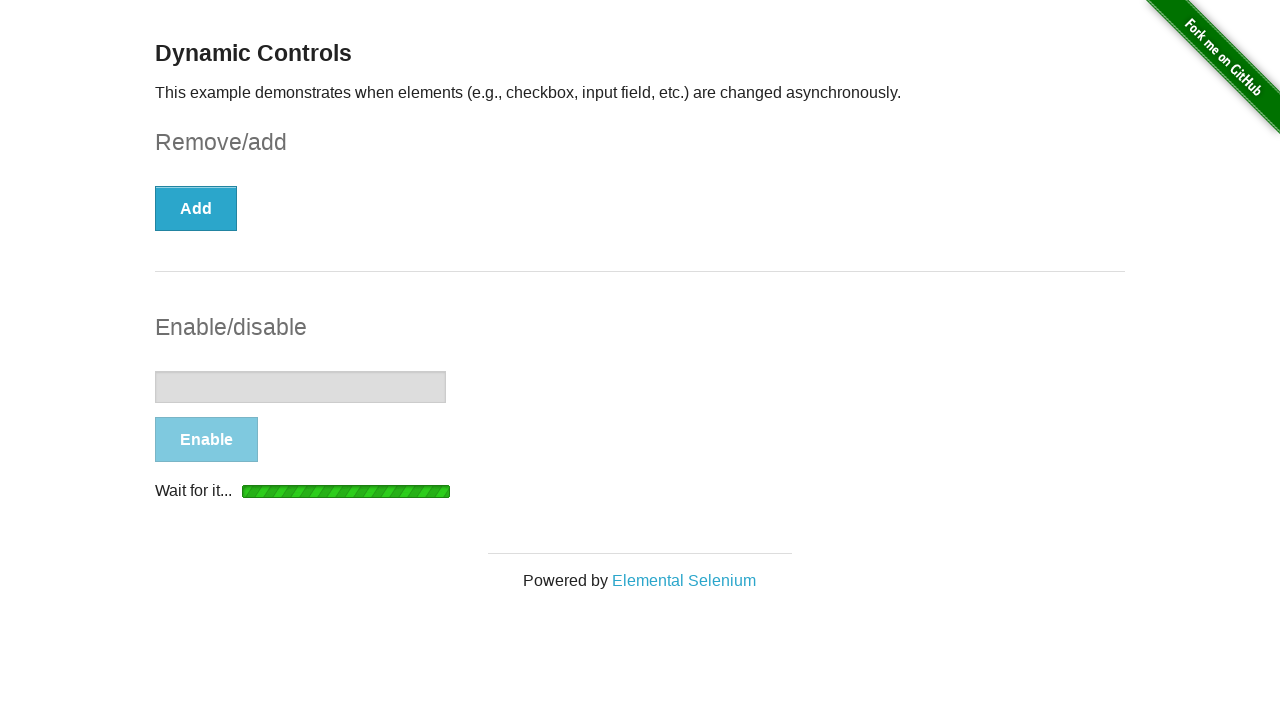

Waited for 'It's enabled!' message to appear
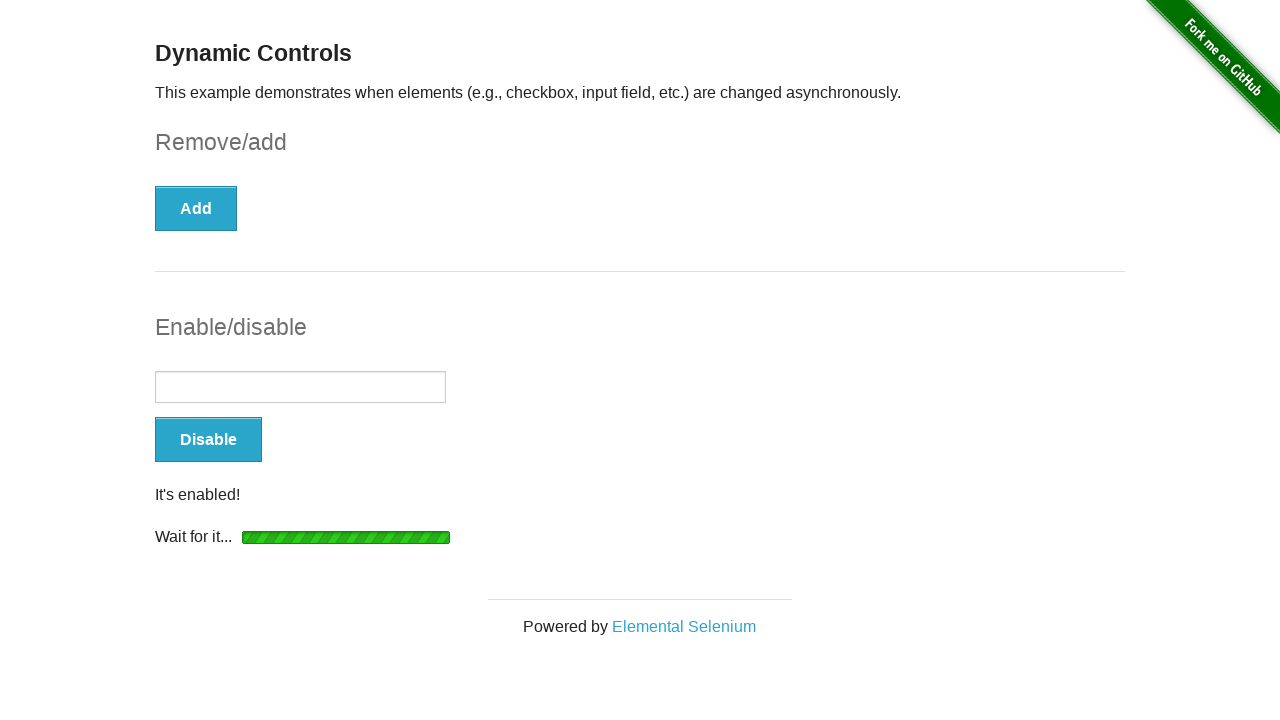

Assertion passed: text input is now enabled
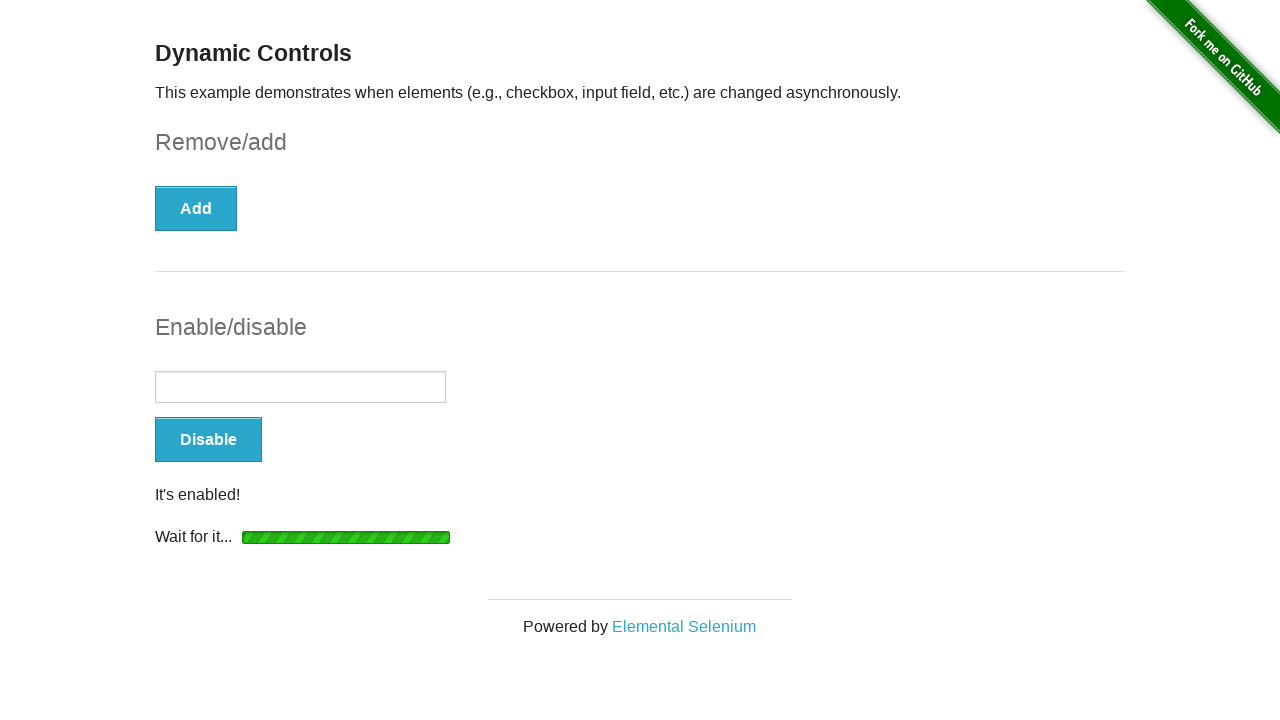

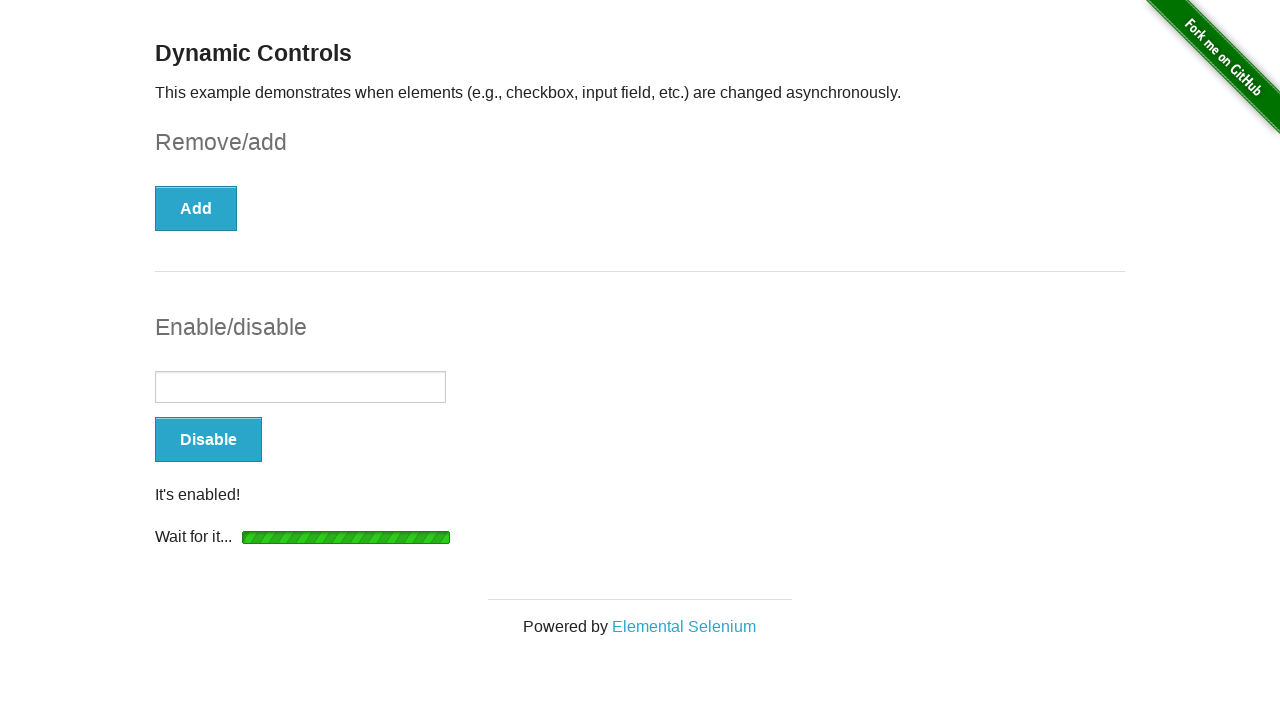